Navigates to Bank of America's homepage and clicks on the "Wealth Management" link to access that section of the website.

Starting URL: https://www.bankofamerica.com/

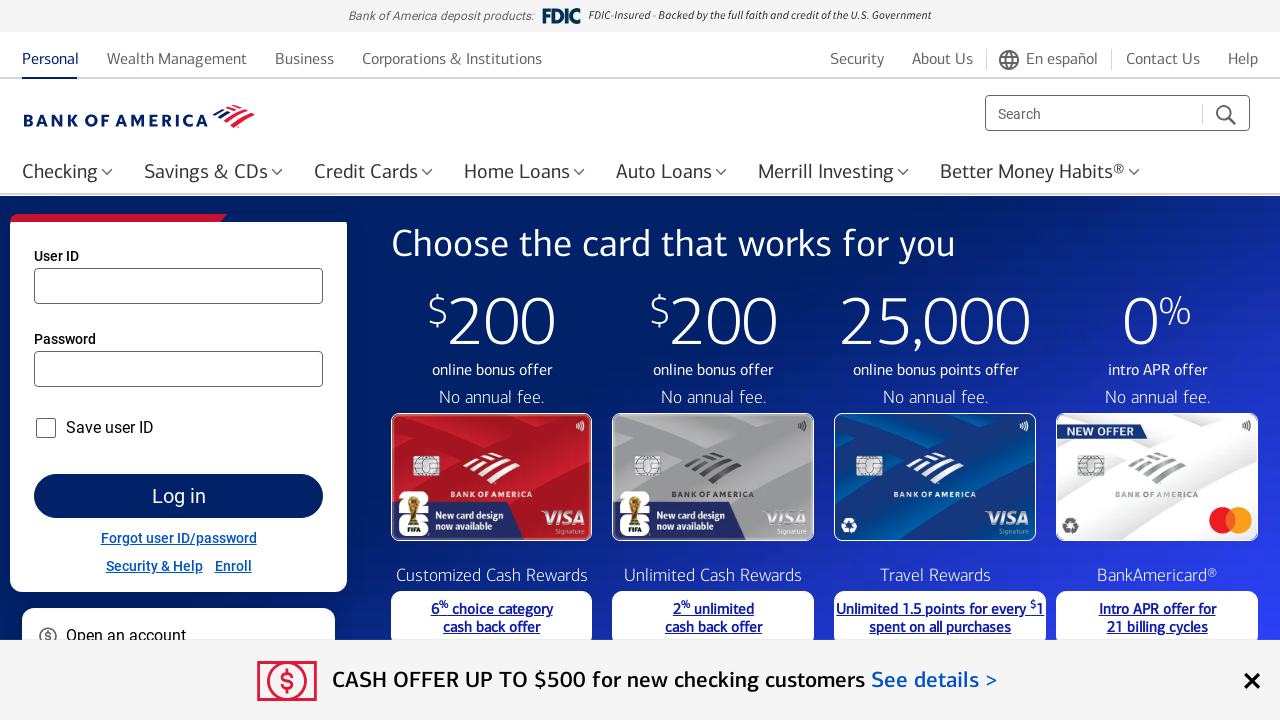

Navigated to Bank of America homepage
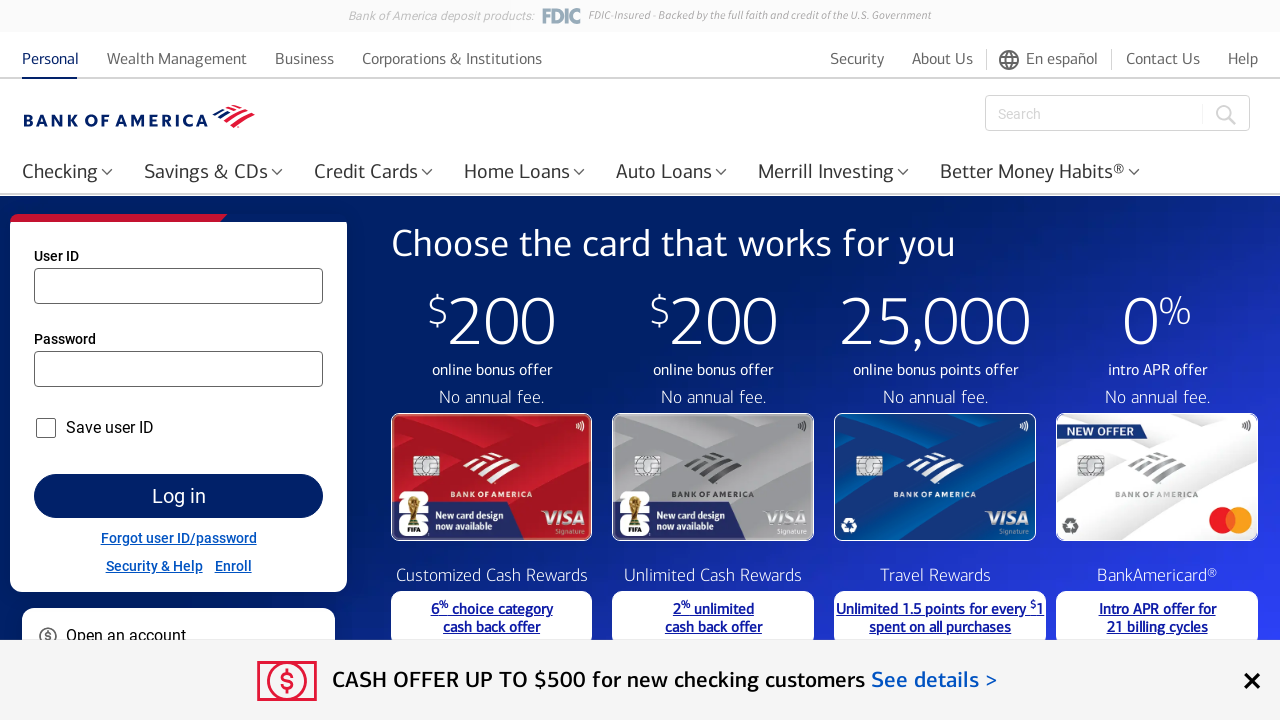

Clicked on the Wealth Management link at (177, 58) on text=Wealth Management
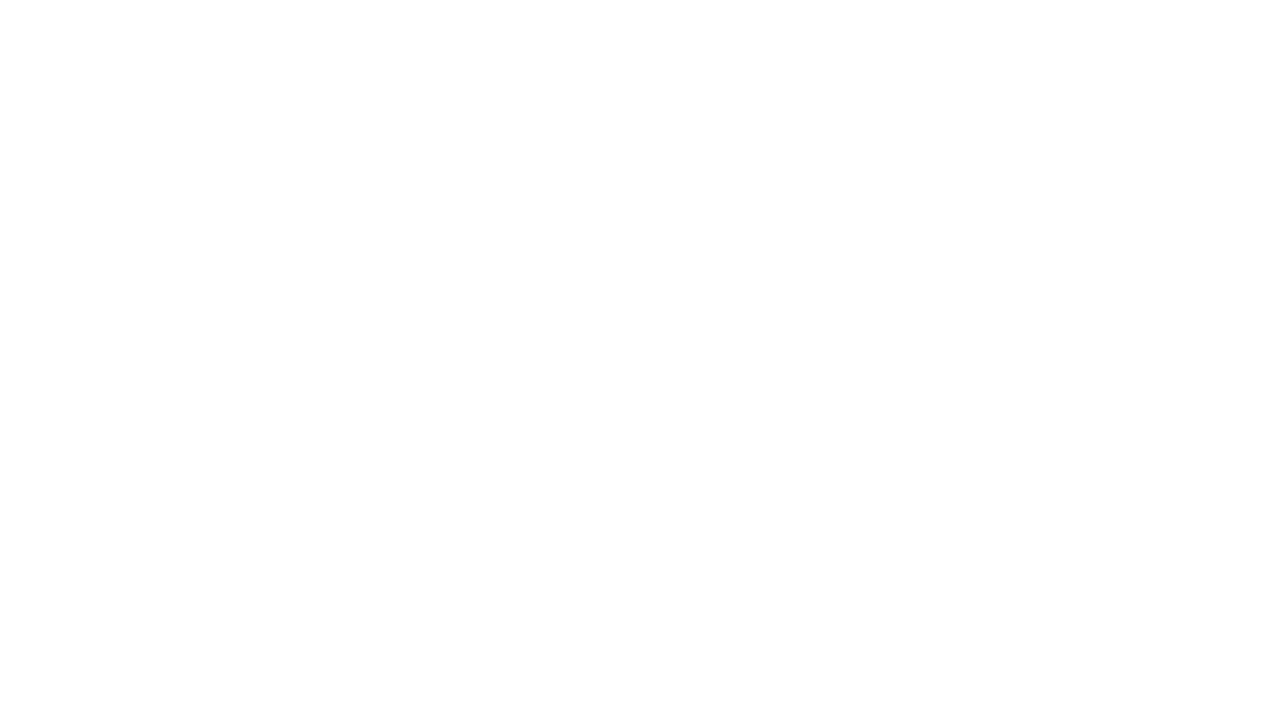

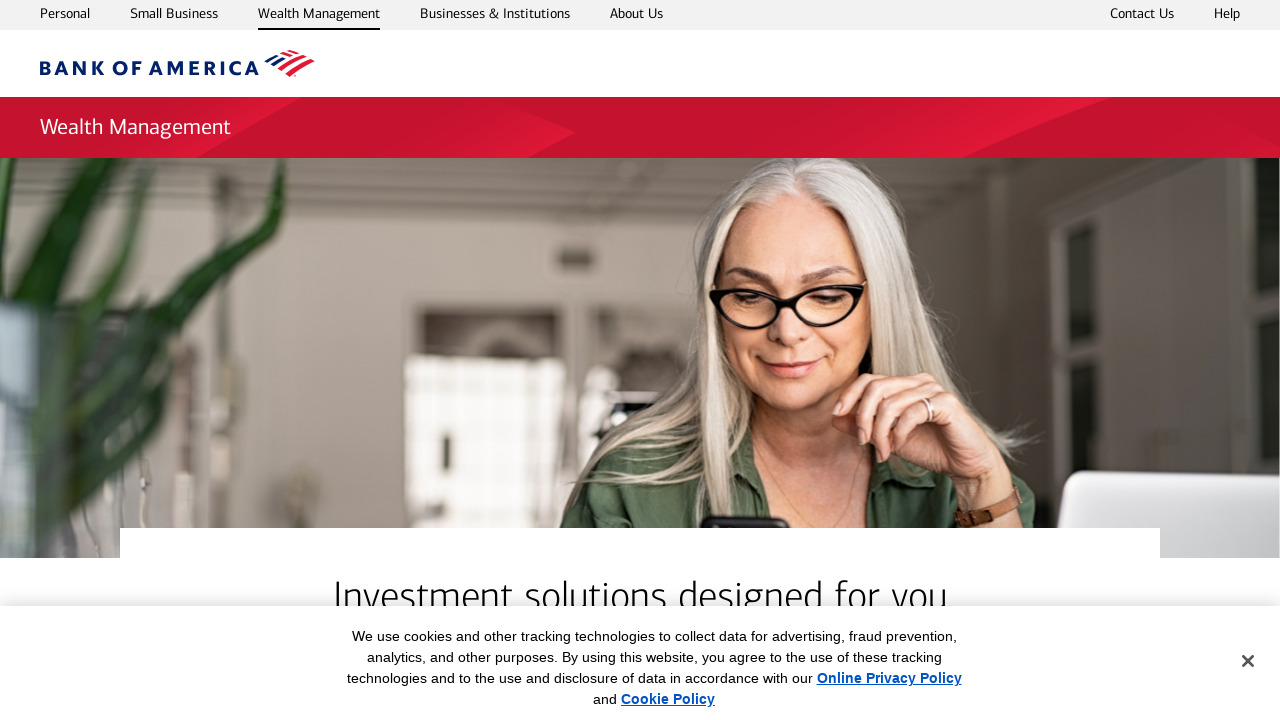